Tests popup window handling by clicking an "Open" link that opens a new window, then switches browser context to the newly opened popup window.

Starting URL: http://omayo.blogspot.com/

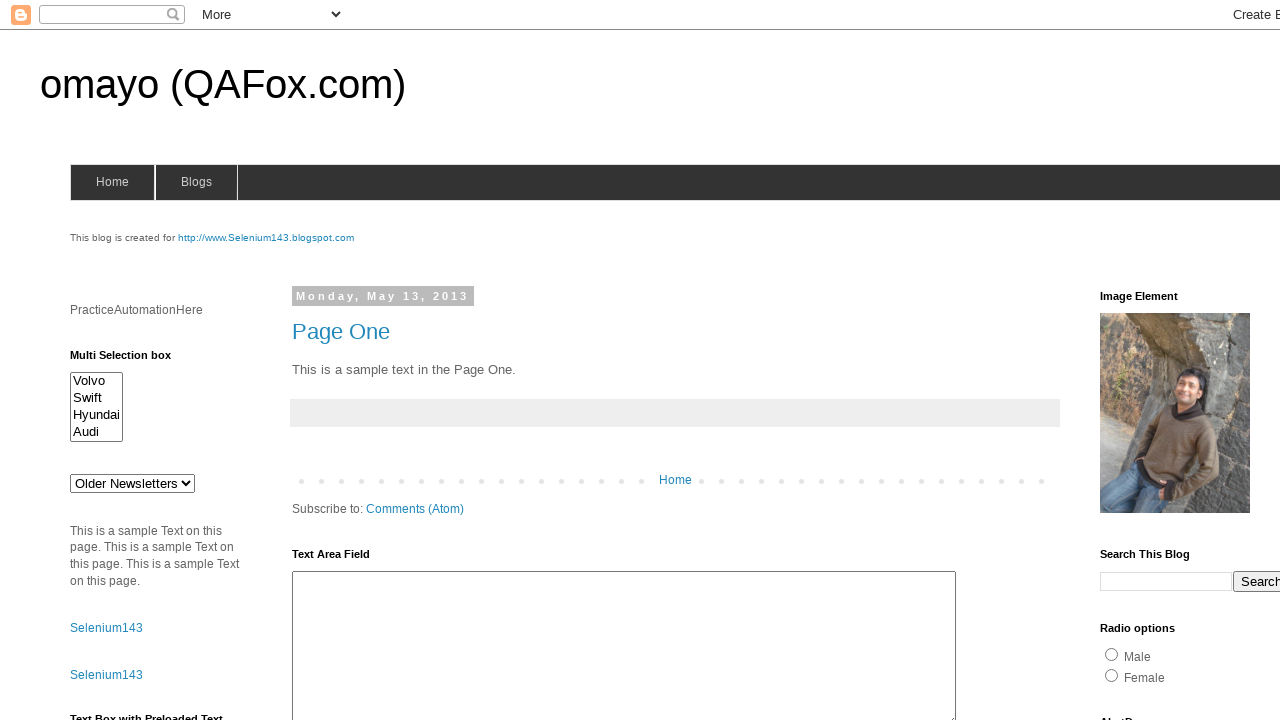

Clicked 'Open' link to trigger popup window at (132, 360) on xpath=//a[contains(text(),'Open')]
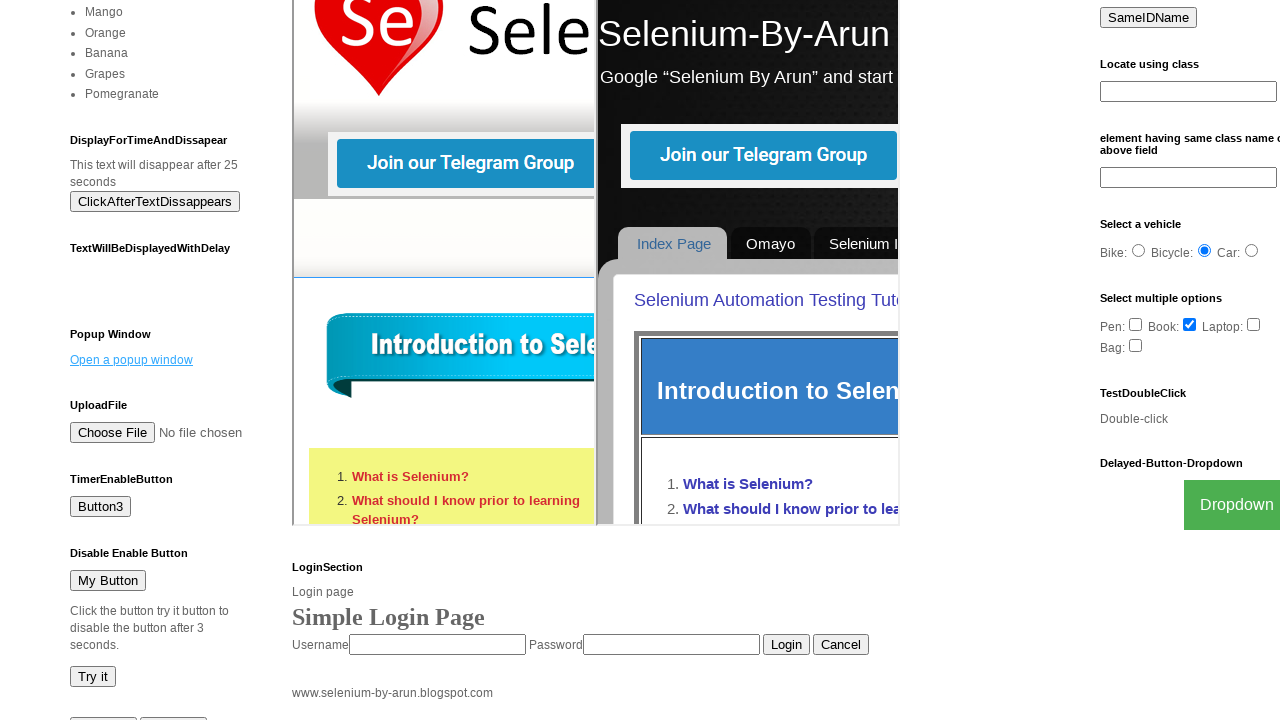

Captured new popup window page object
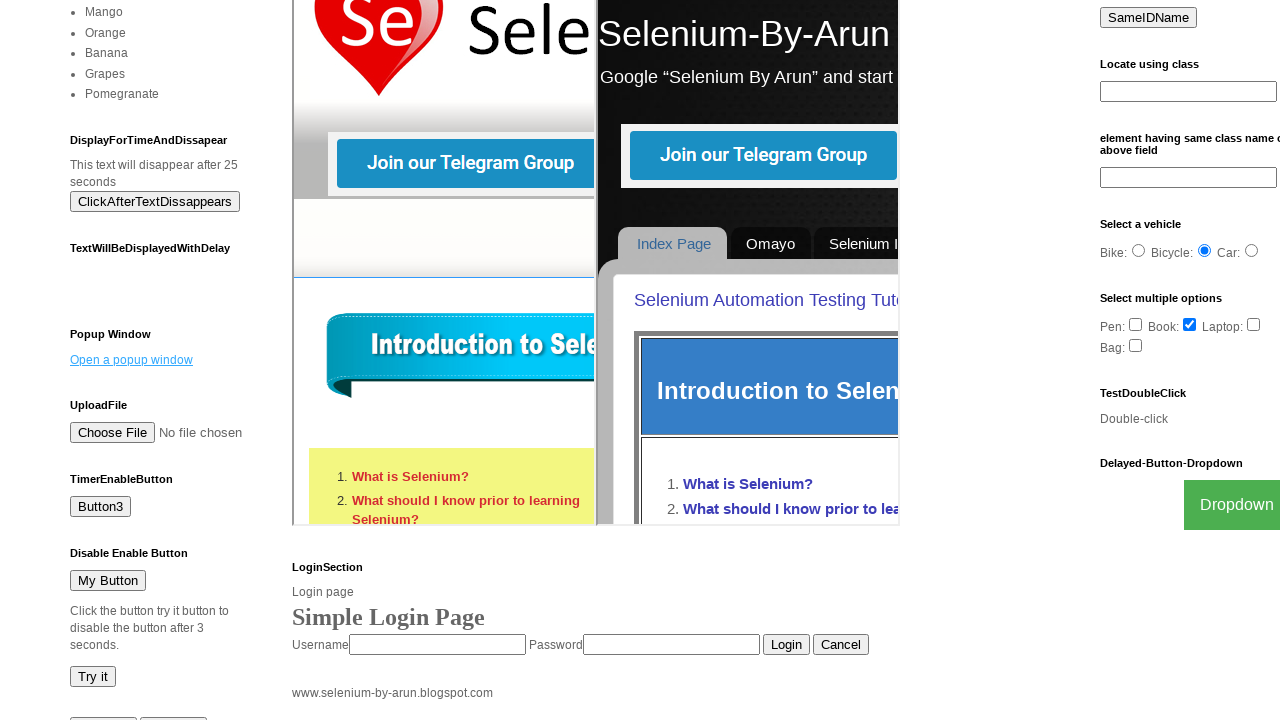

Popup window finished loading
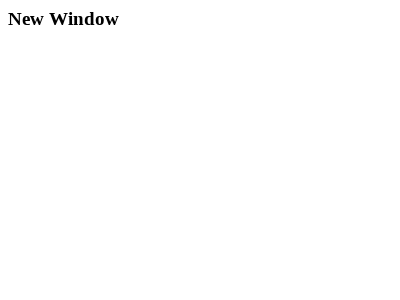

Popup window DOM content fully loaded
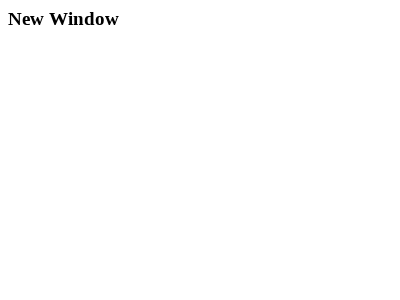

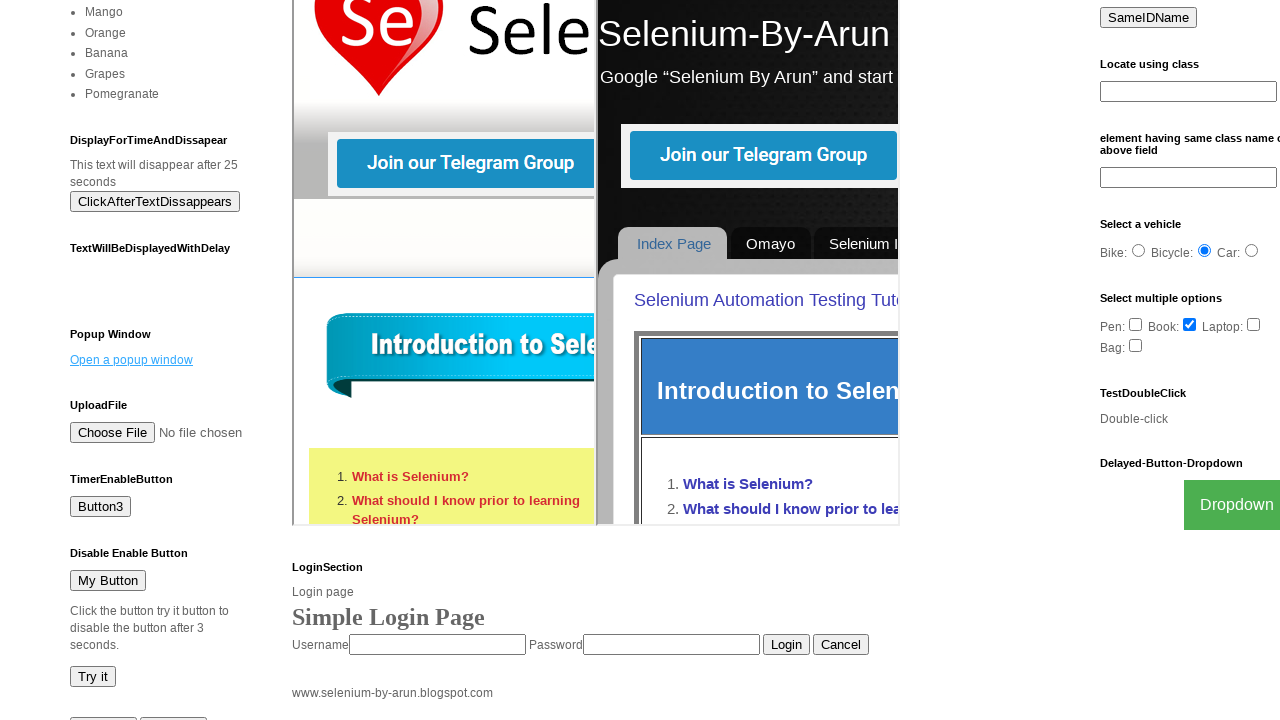